Tests checkbox functionality by verifying initial states, clicking to toggle selection, and confirming the state changes

Starting URL: http://practice.cydeo.com/checkboxes

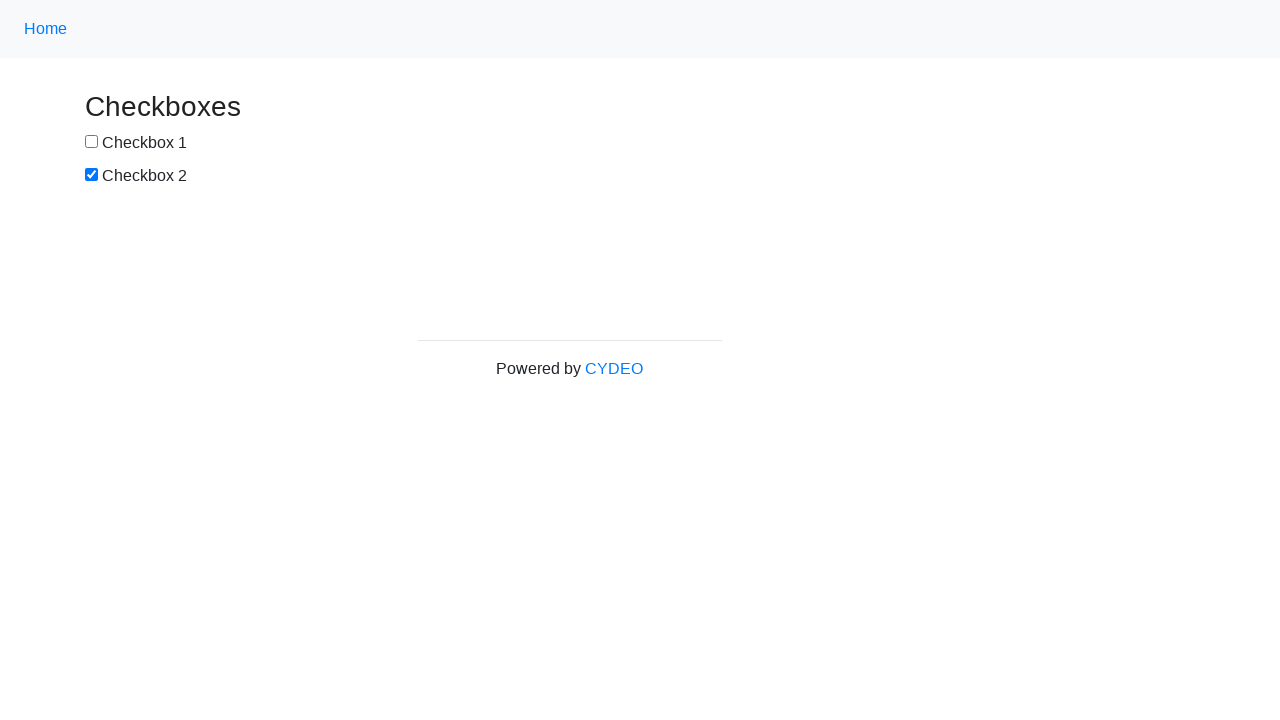

Located checkbox 1 element
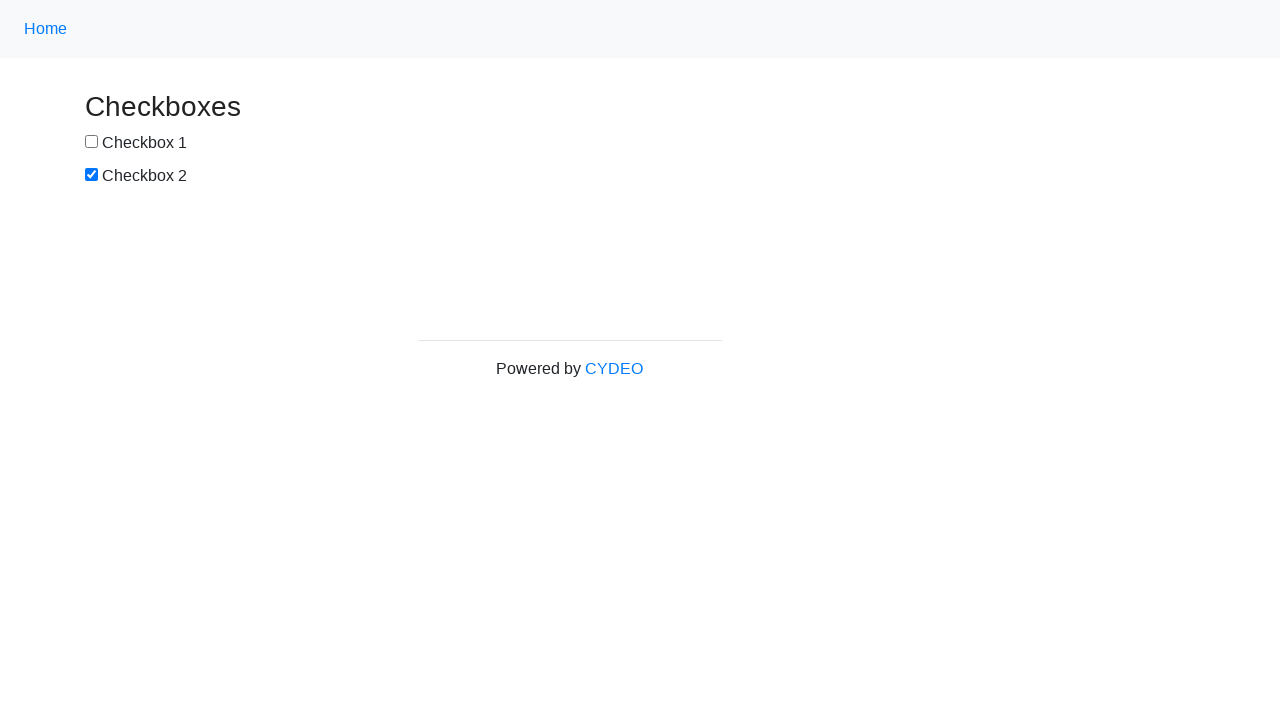

Verified checkbox 1 is not selected initially
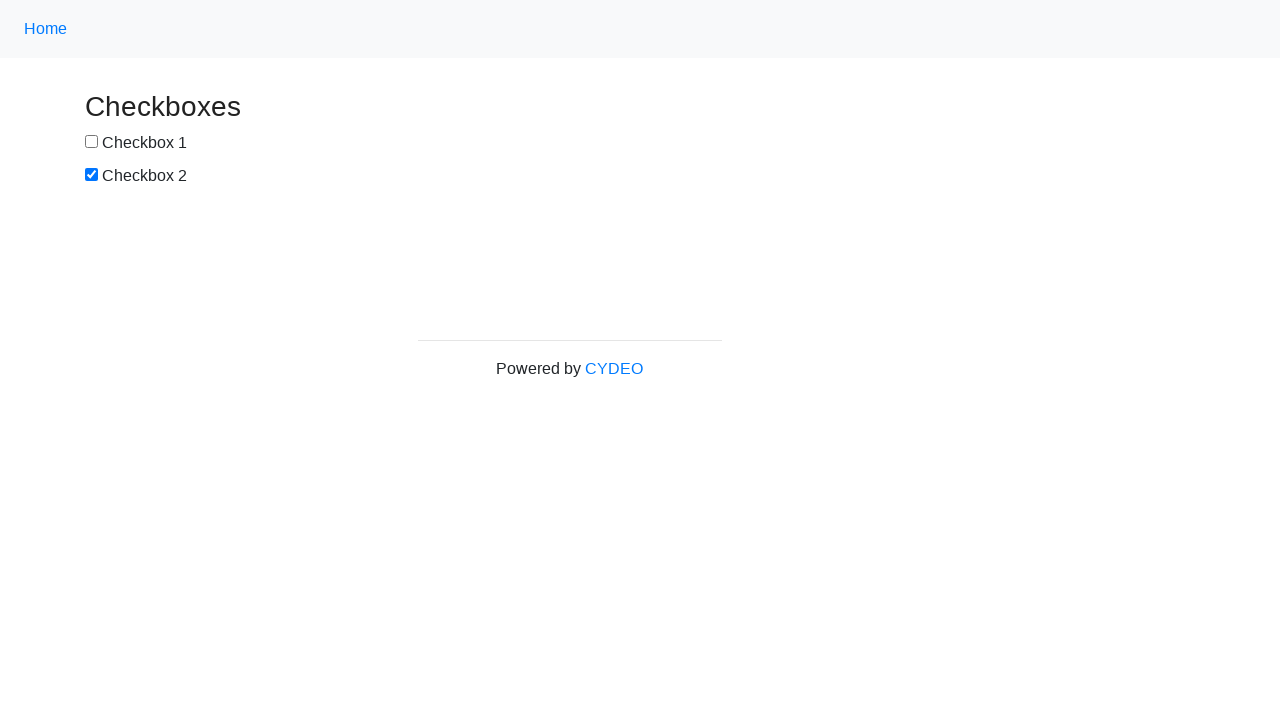

Located checkbox 2 element
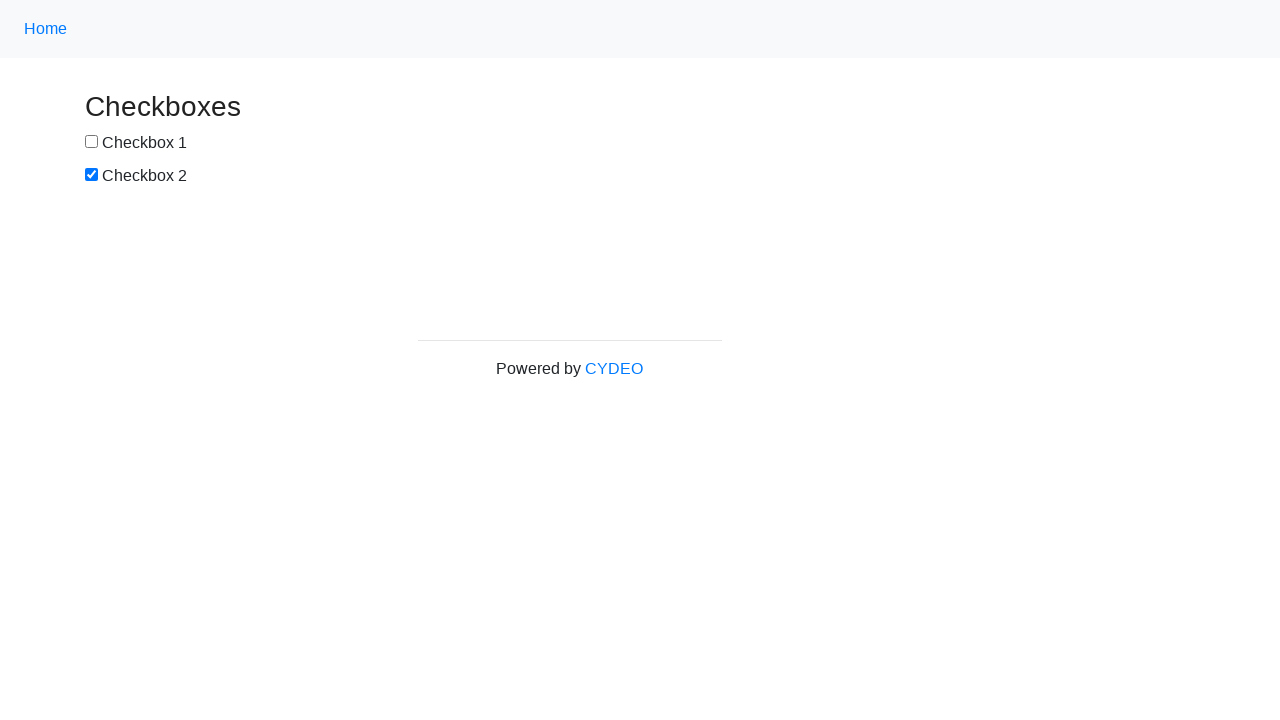

Verified checkbox 2 is selected initially
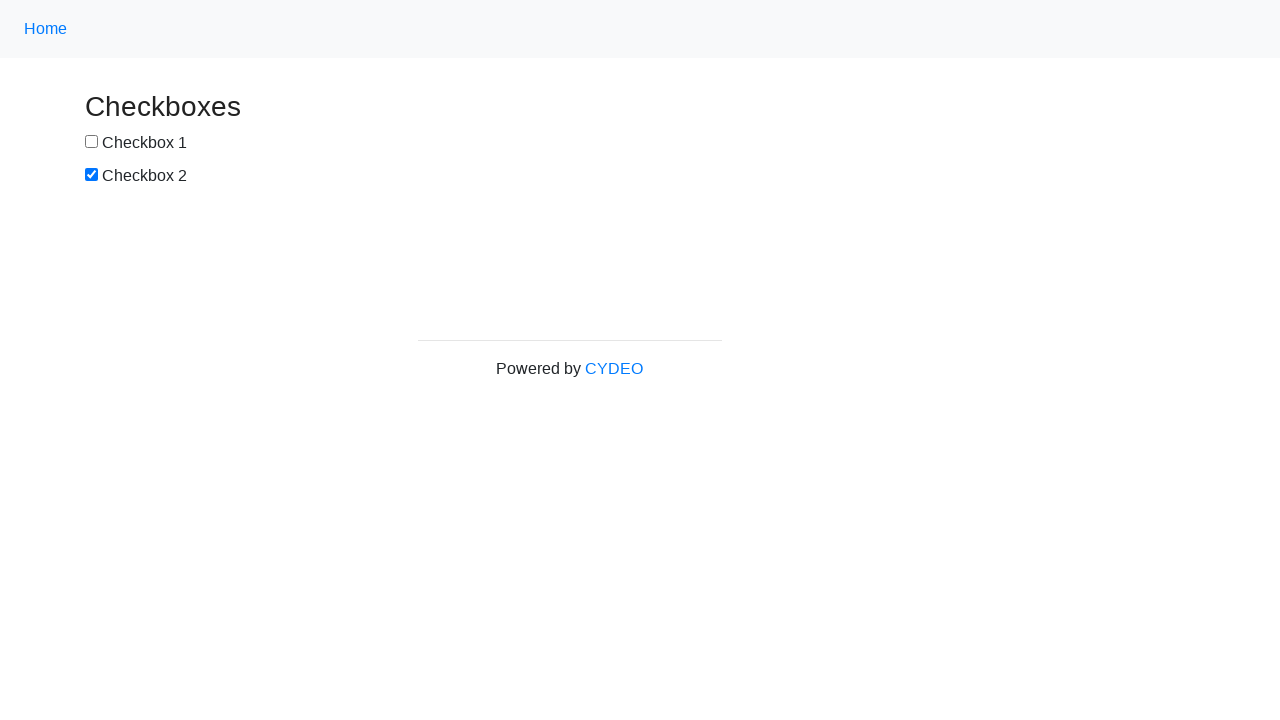

Clicked checkbox 1 to select it at (92, 142) on input[name='checkbox1']
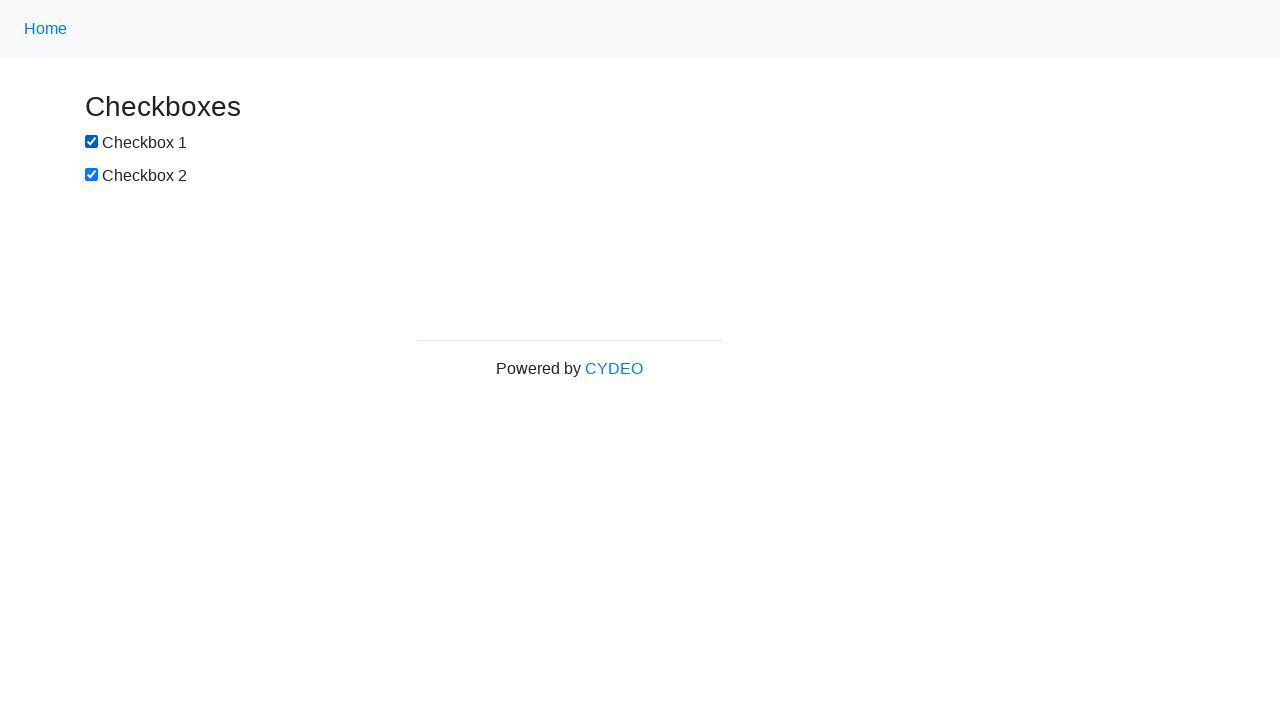

Clicked checkbox 2 to deselect it at (92, 175) on input[name='checkbox2']
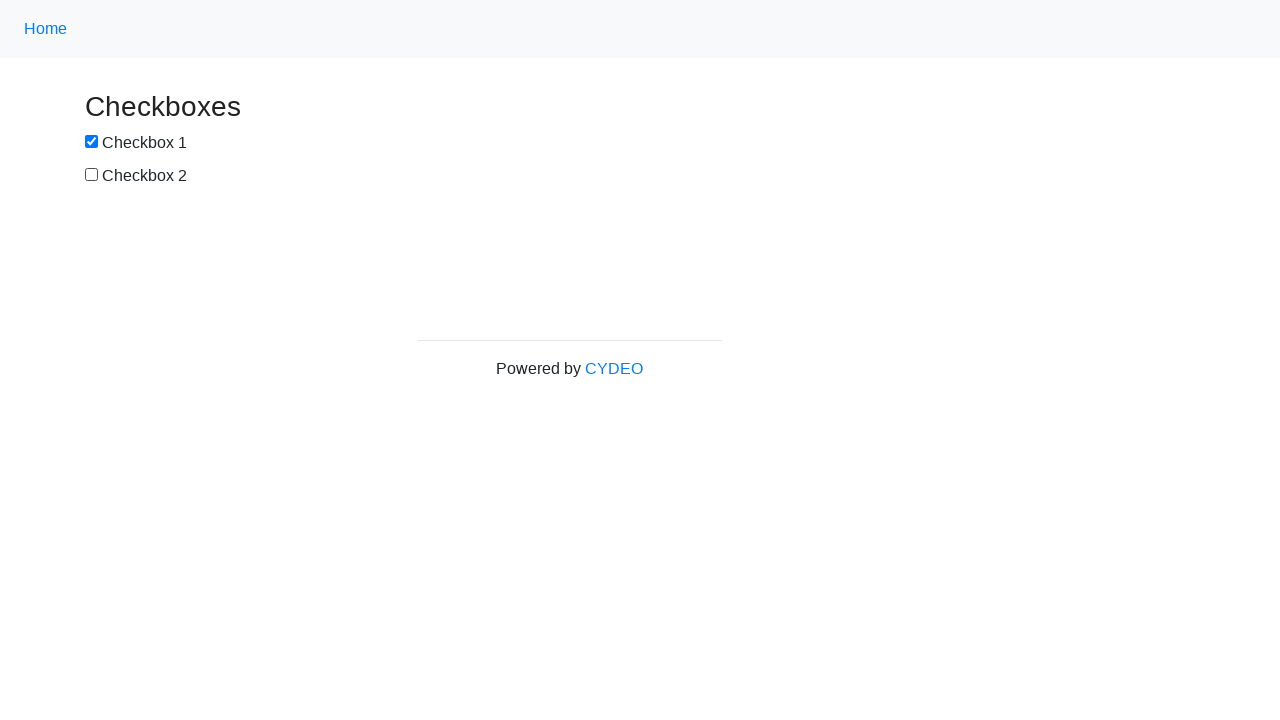

Verified checkbox 1 is selected after clicking
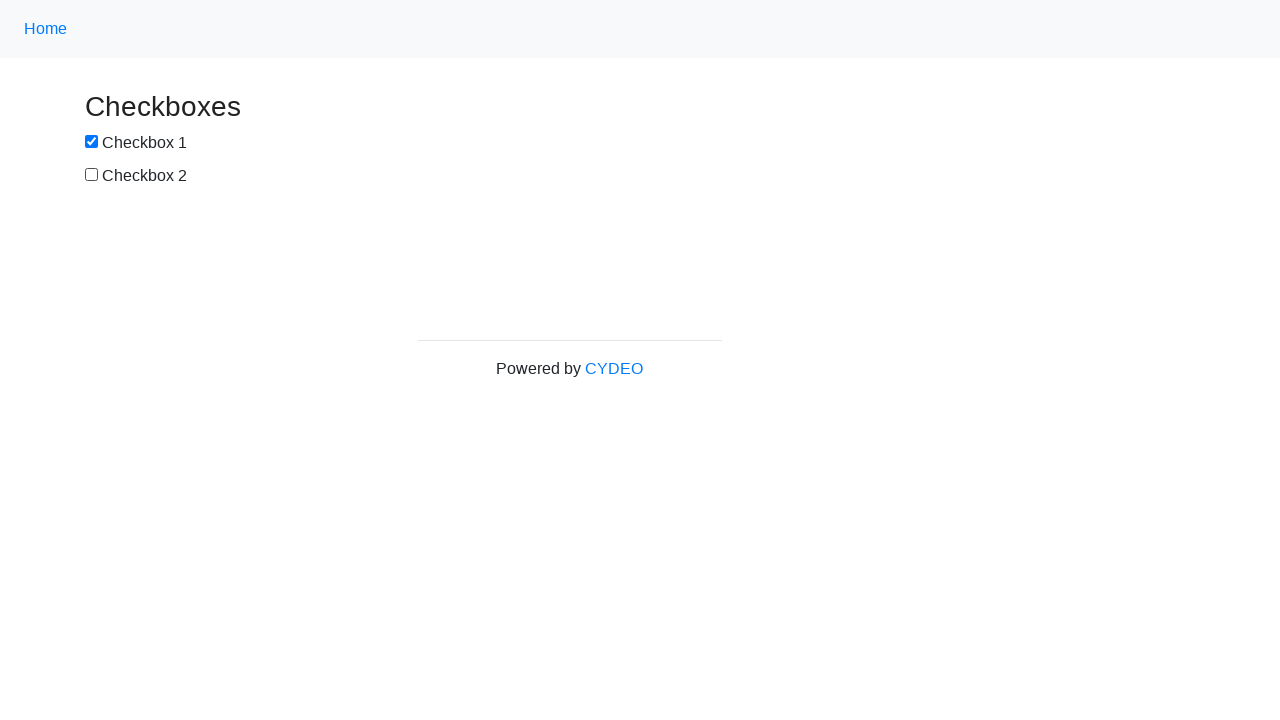

Verified checkbox 2 is not selected after clicking
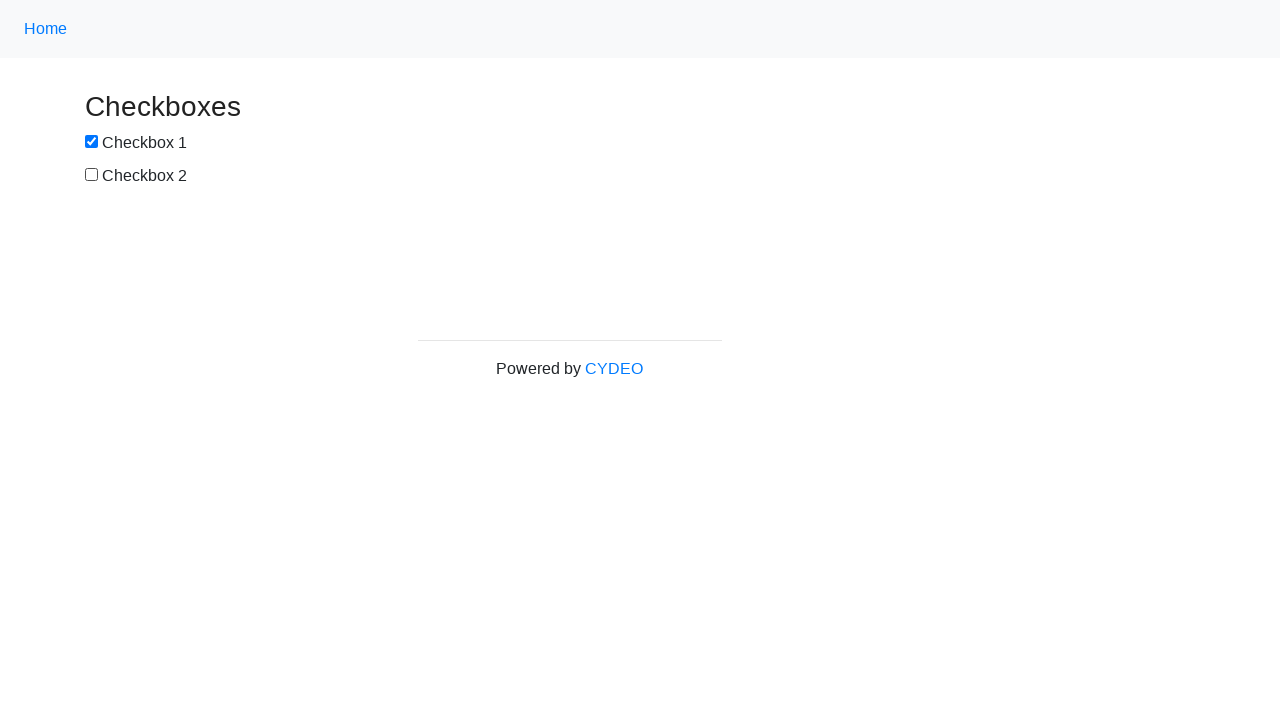

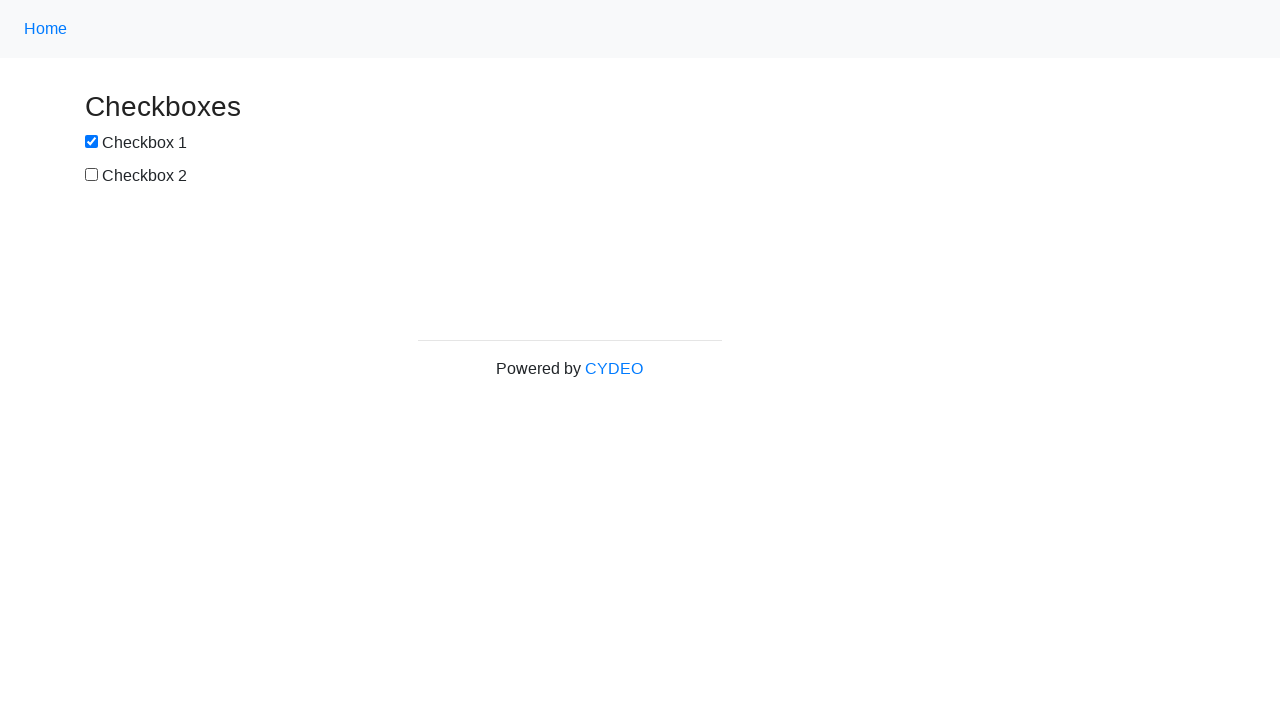